Tests browser navigation functionality by clicking a link, navigating back, and then navigating forward to verify the browser history controls work correctly.

Starting URL: https://www.selenium.dev/selenium/web/clicks.html

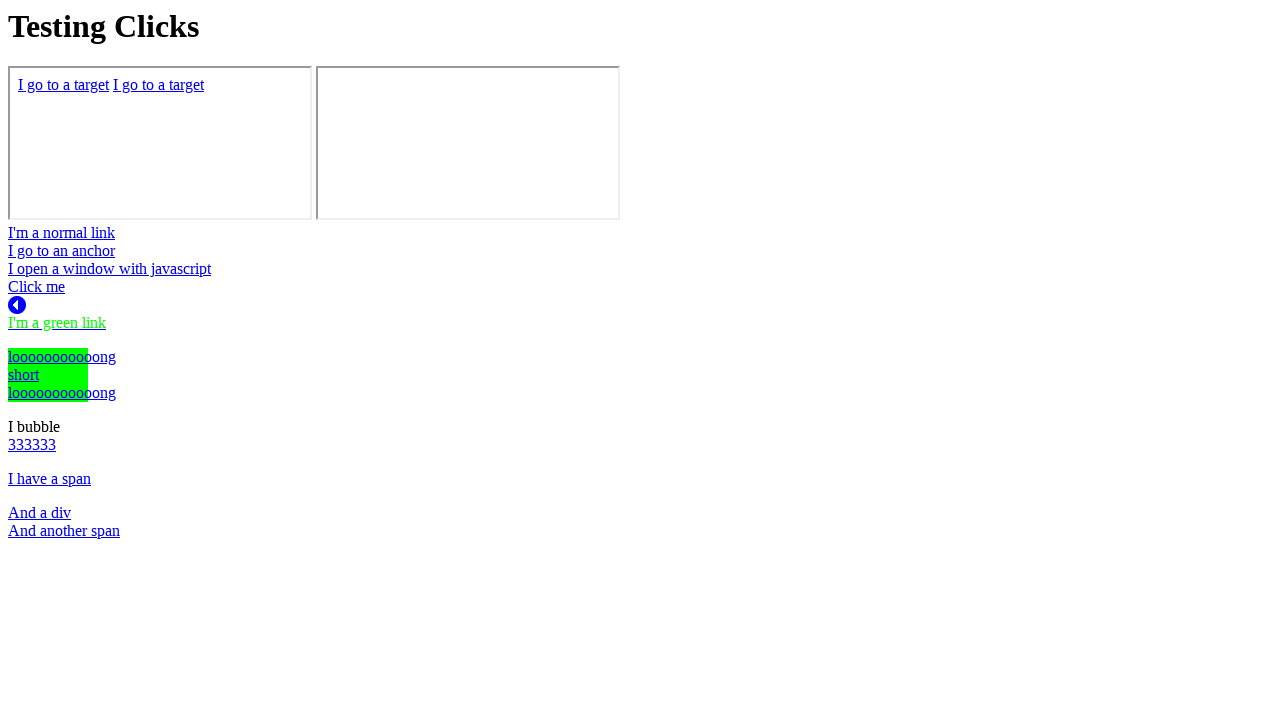

Clicked link with id 'twoCLientRects' at (36, 287) on #twoCLientRects
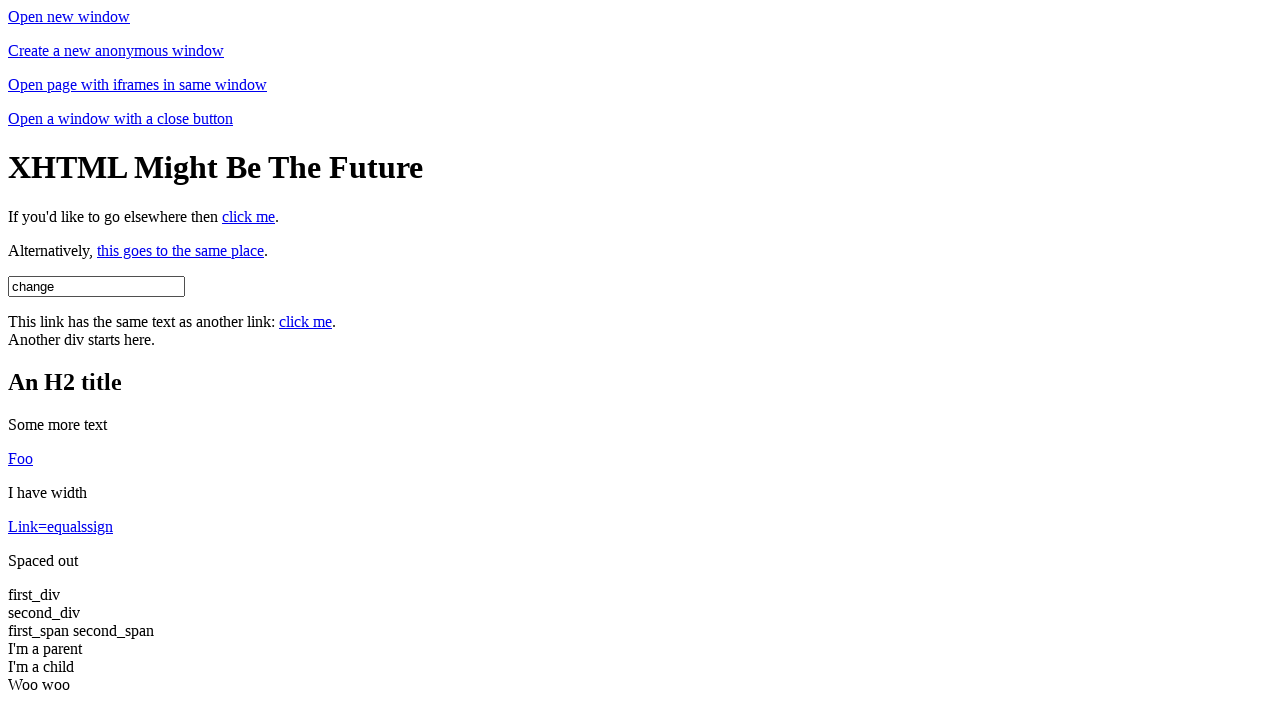

Waited for page load after clicking link
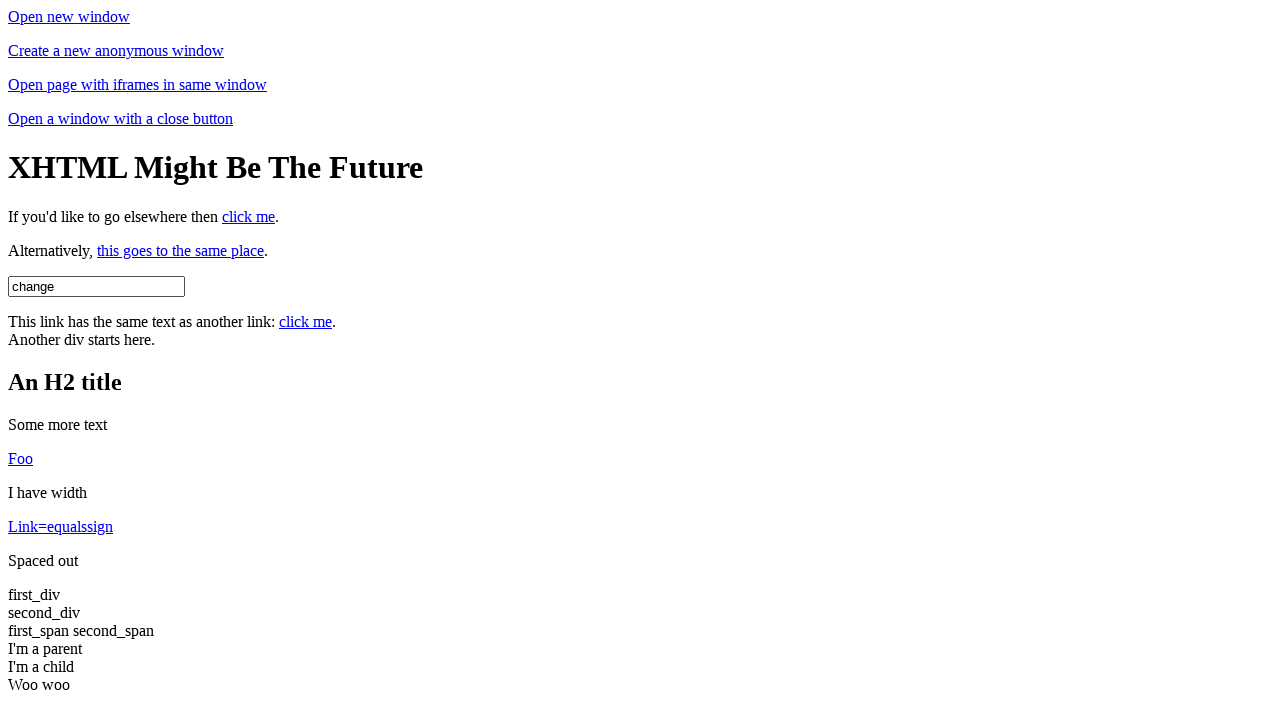

Navigated back to previous page in browser history
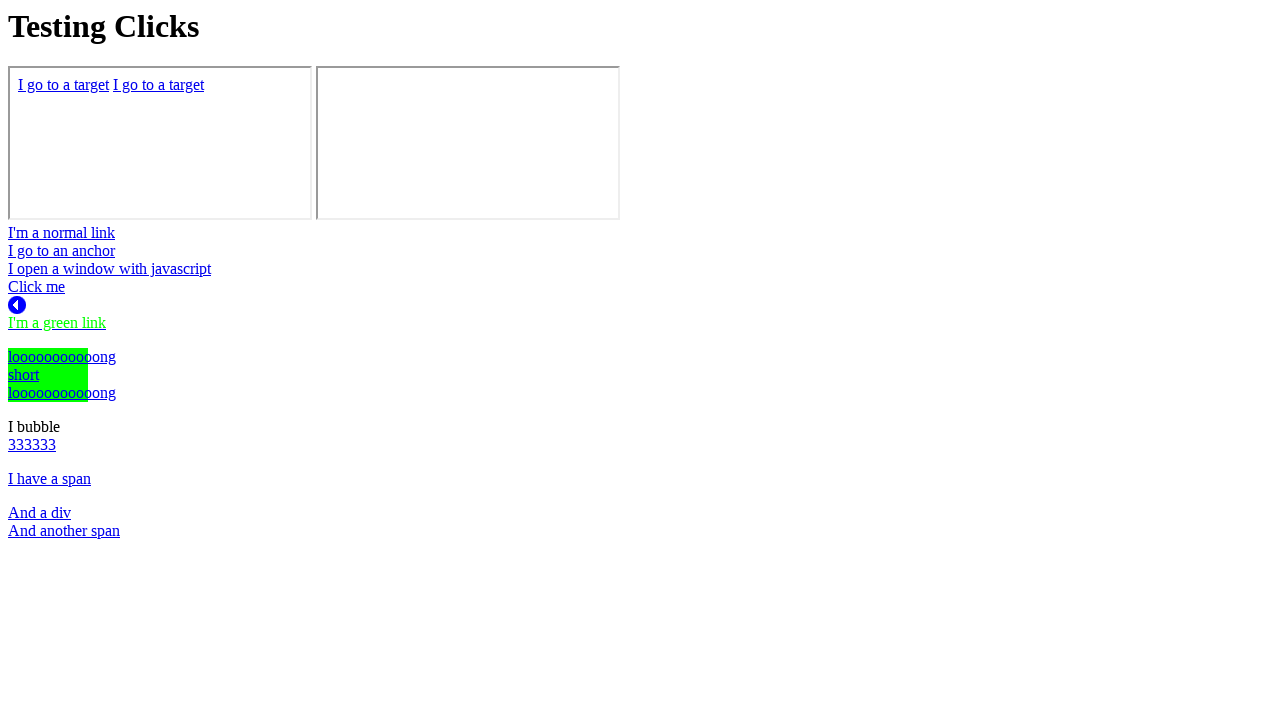

Waited for page load after navigating back
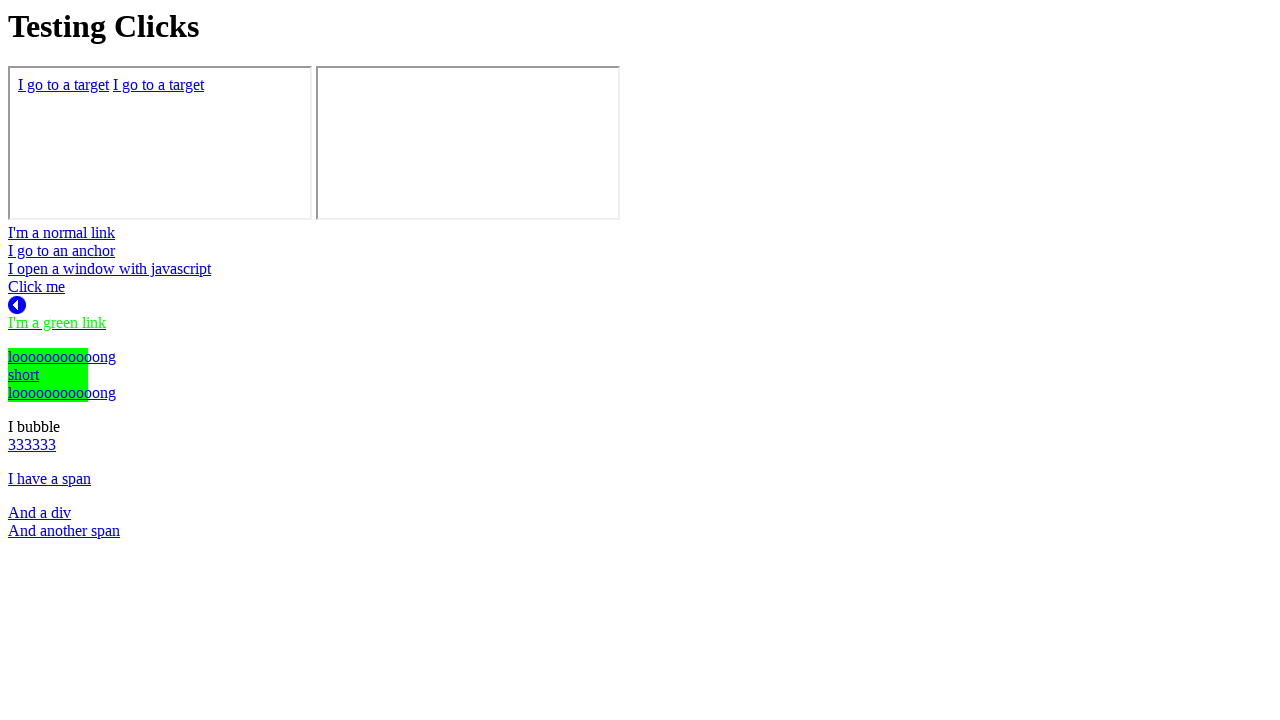

Navigated forward to the clicked link page in browser history
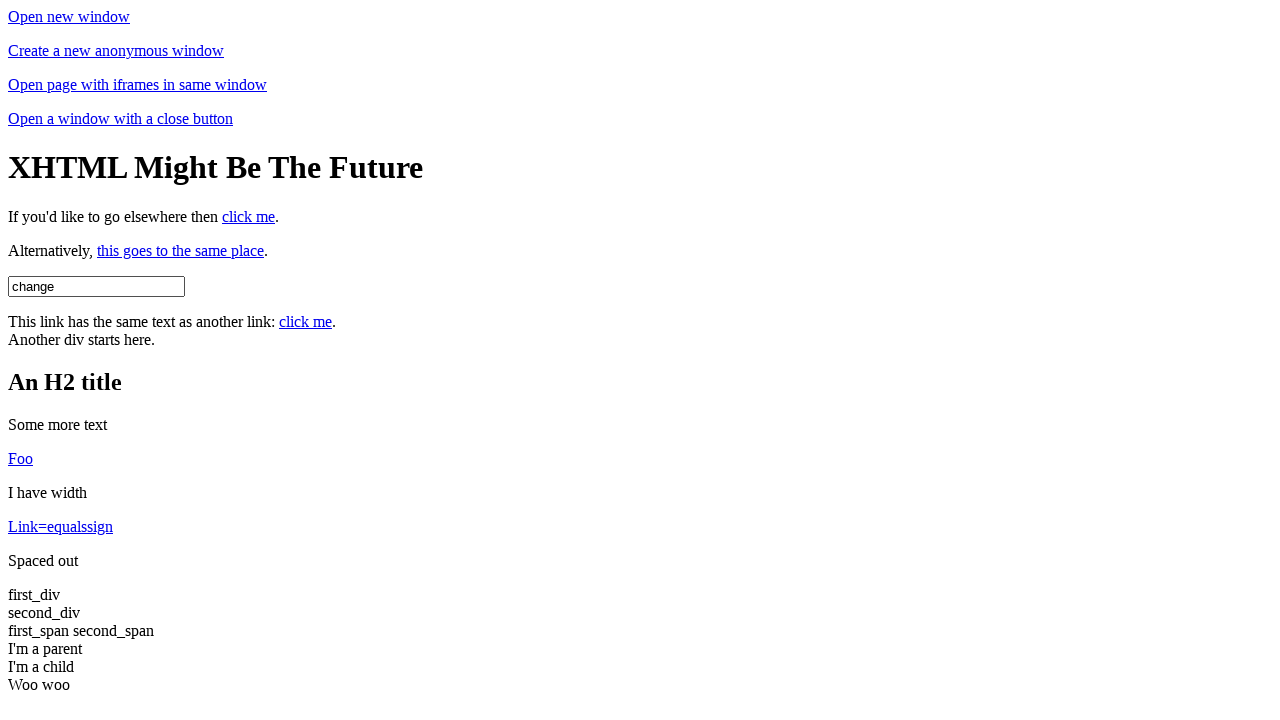

Waited for page load after navigating forward
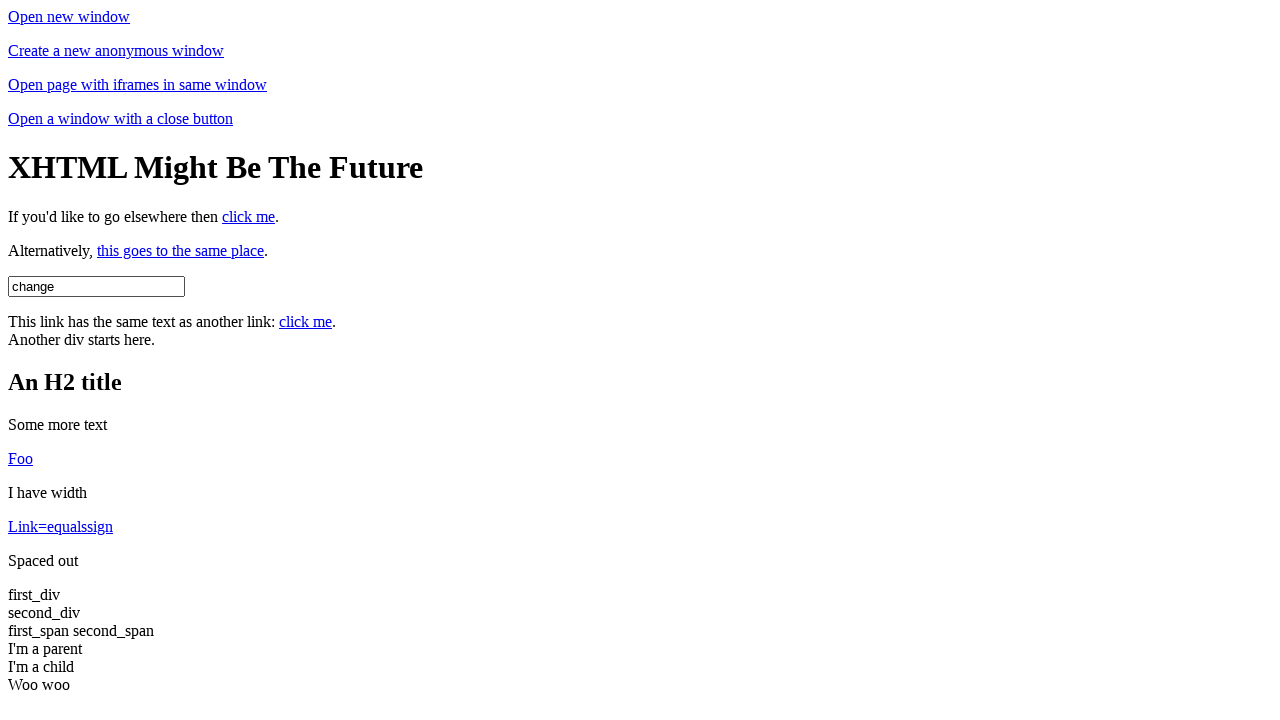

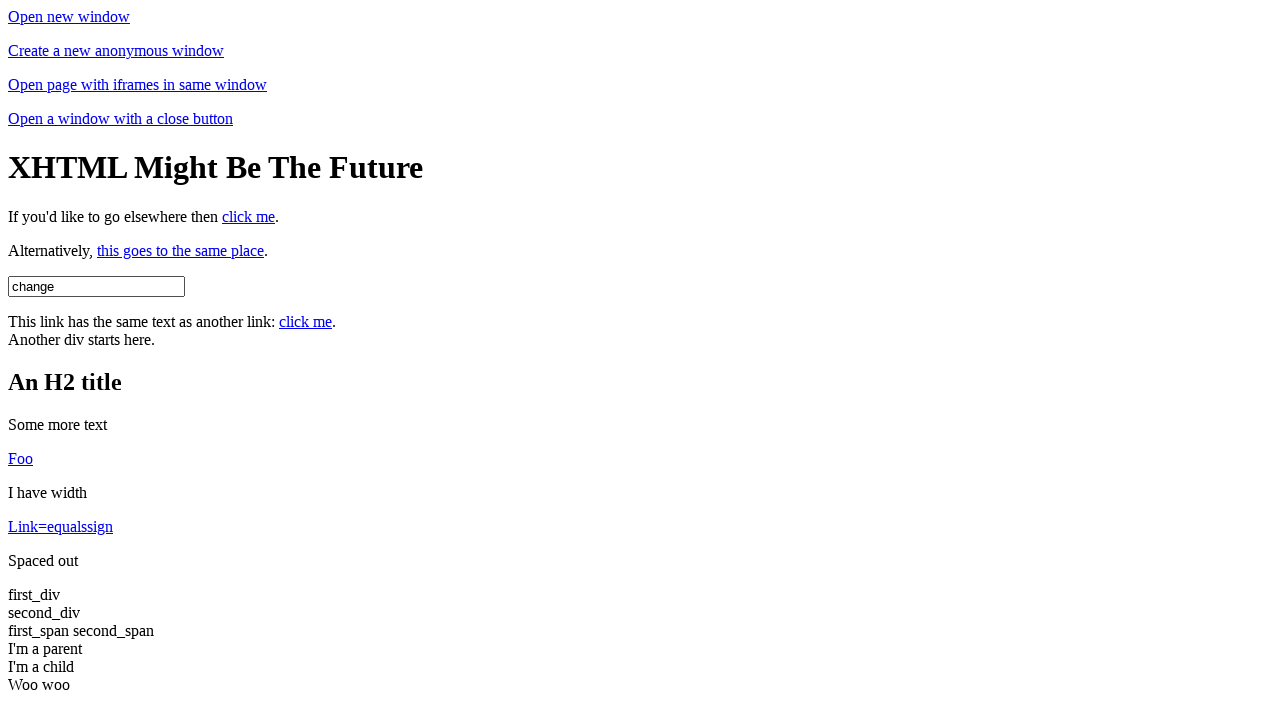